Tests the date picker by clicking on the date field and selecting the 16th day from the calendar.

Starting URL: https://rahulshettyacademy.com/dropdownsPractise/

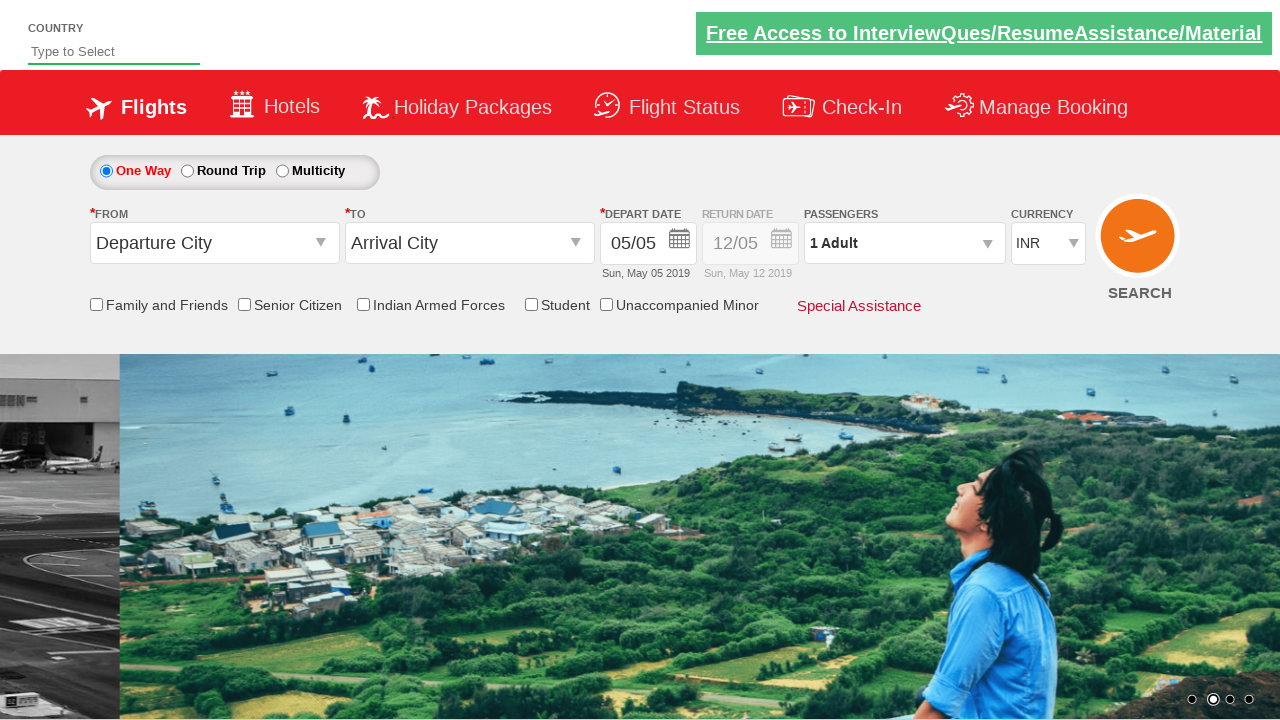

Clicked on date field to open date picker at (648, 244) on input[name='ctl00$mainContent$view_date1']
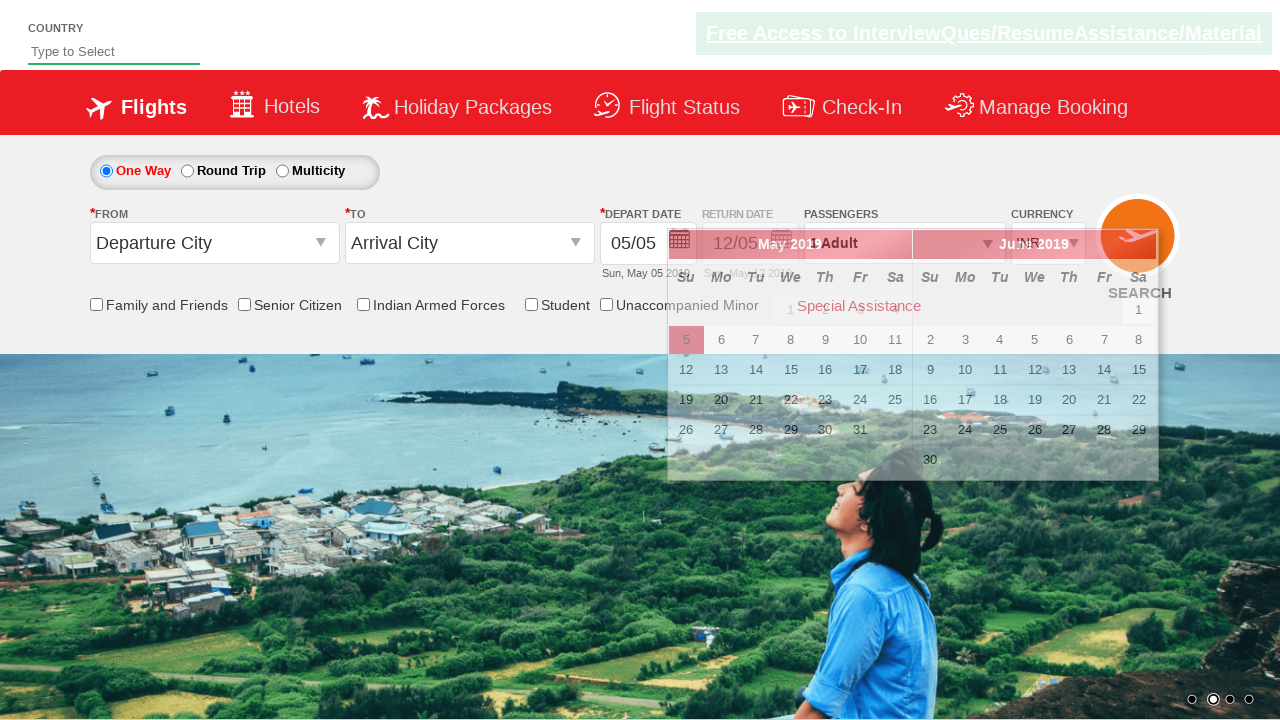

Calendar appeared with date options
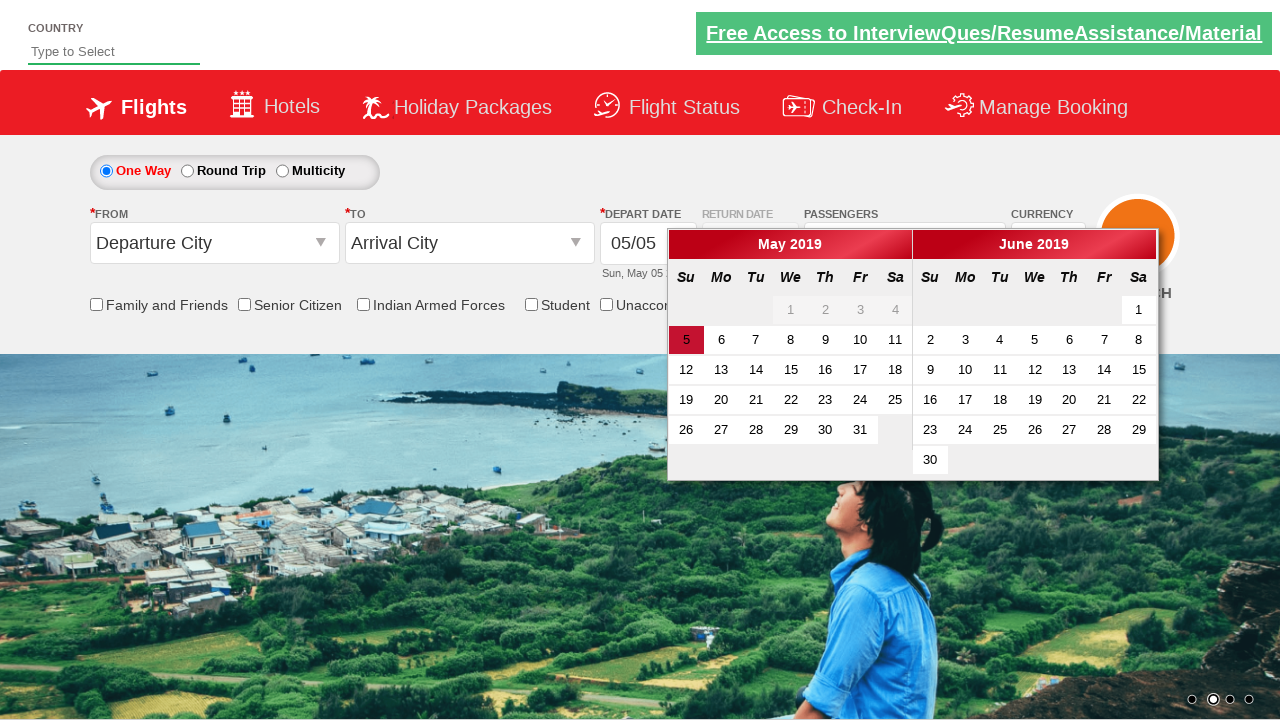

Selected the 16th day from the calendar at (825, 370) on a:has-text('16')
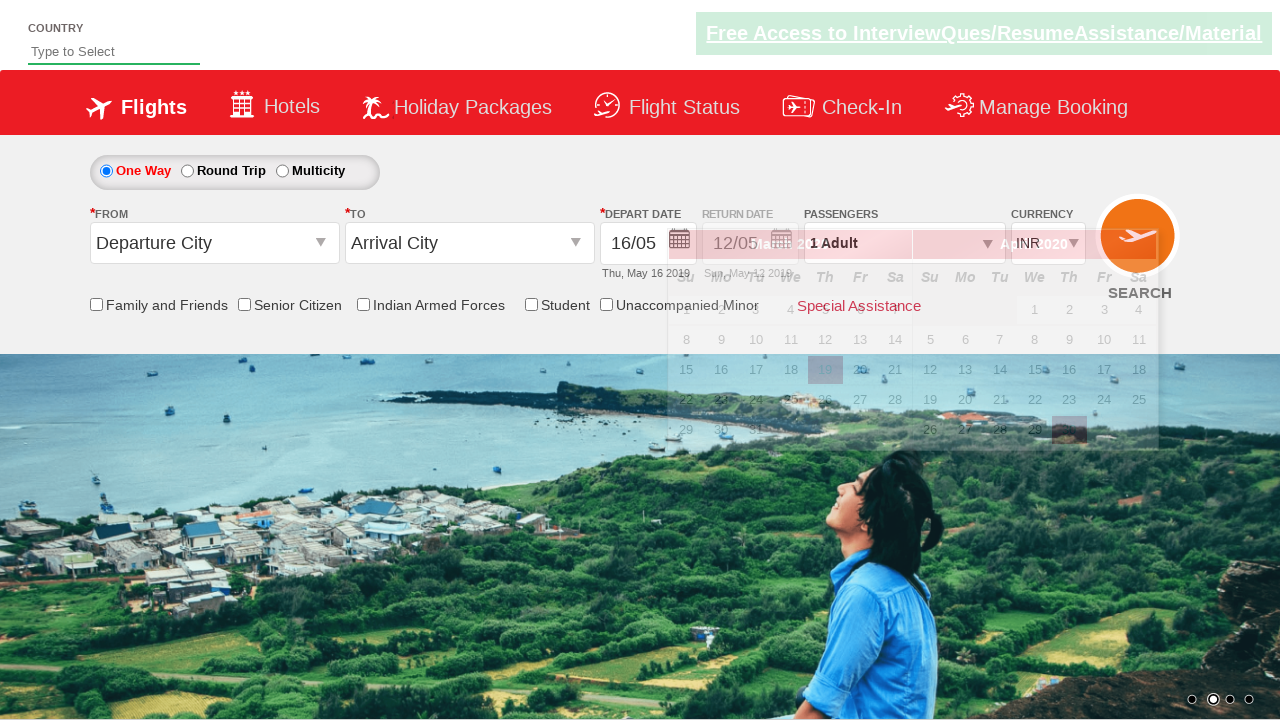

Waited for date selection to complete
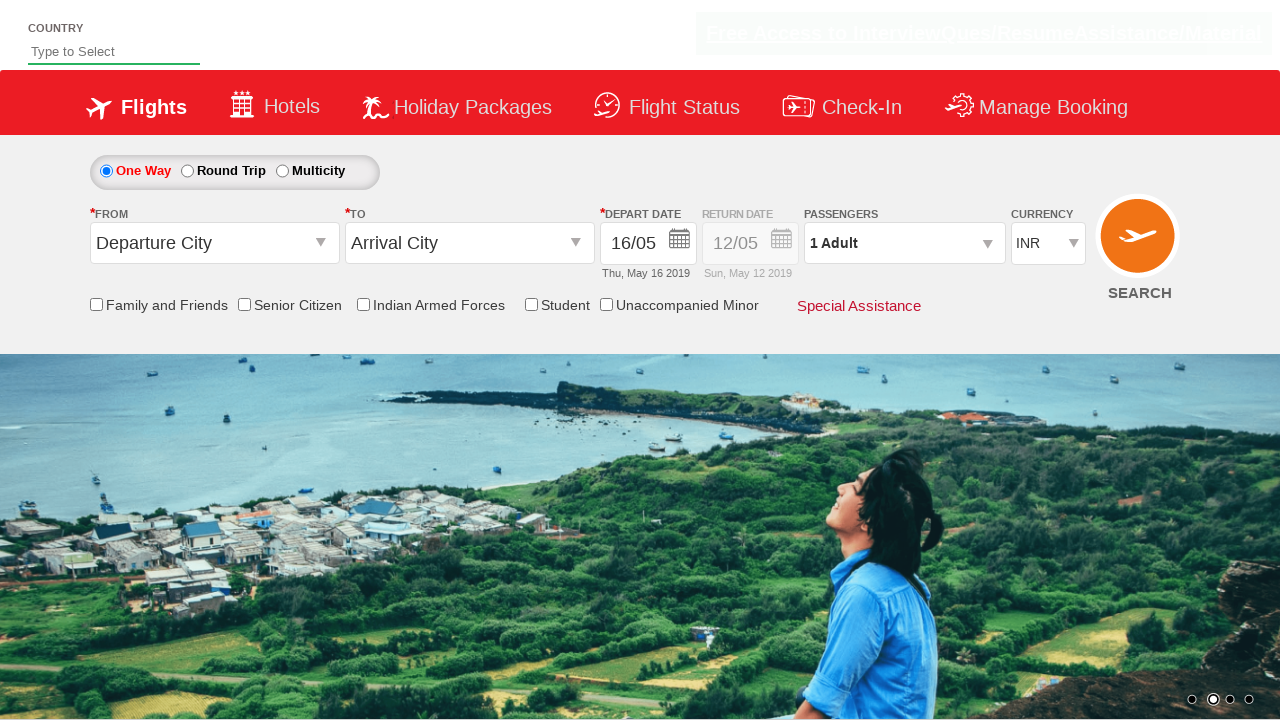

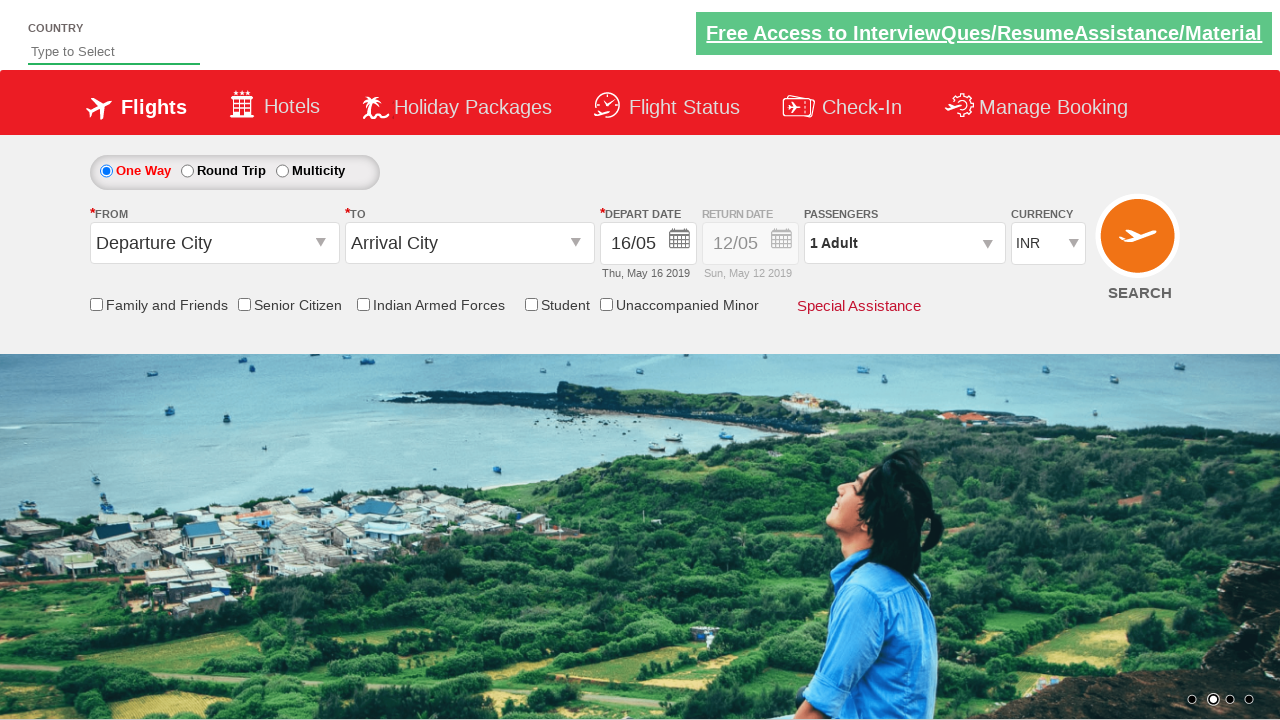